Tests radio button interaction by iterating through and clicking all radio buttons in a group named "group1" on an HTML forms tutorial page.

Starting URL: http://echoecho.com/htmlforms10.htm

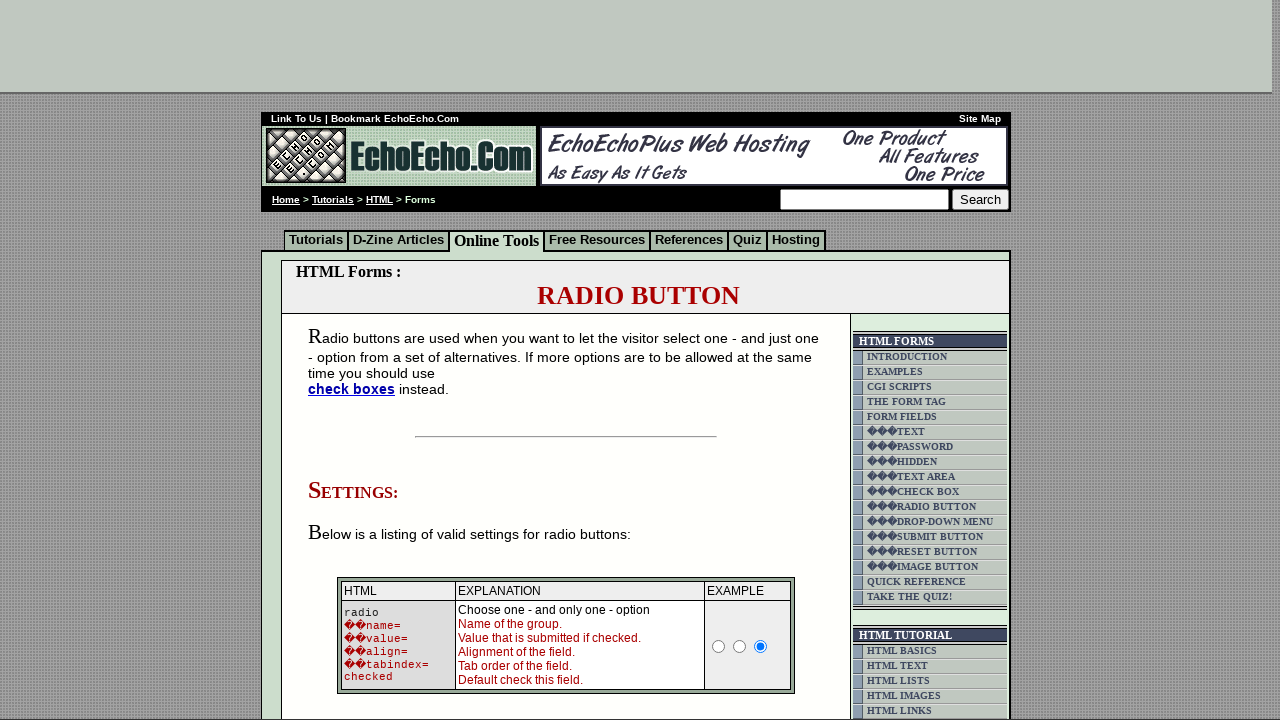

Waited for radio buttons in group1 to be present
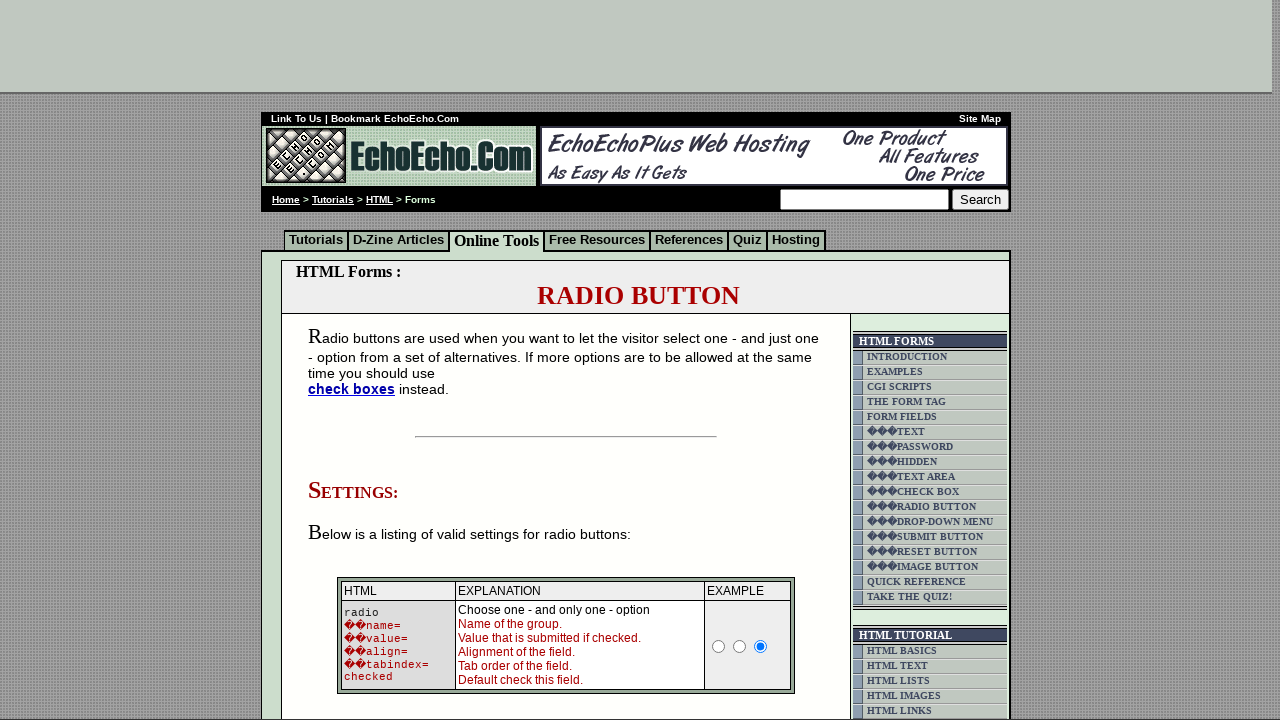

Located all radio buttons in group1
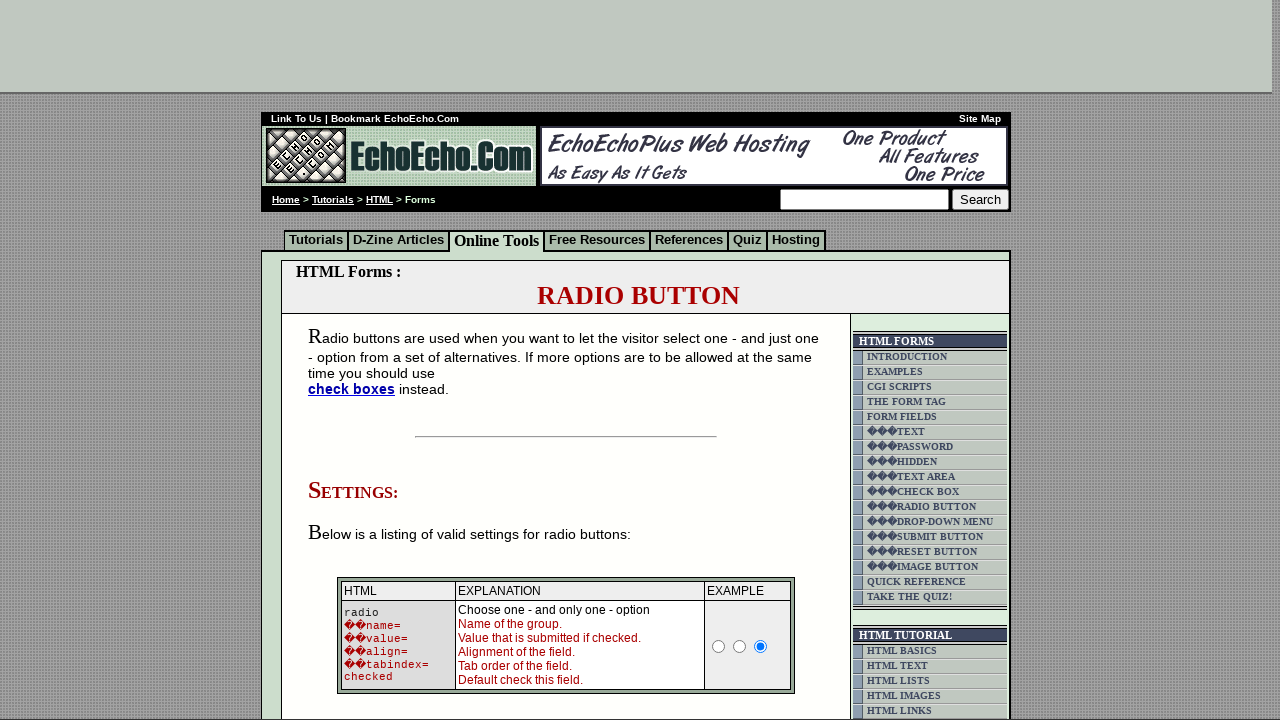

Found 3 radio buttons in group1
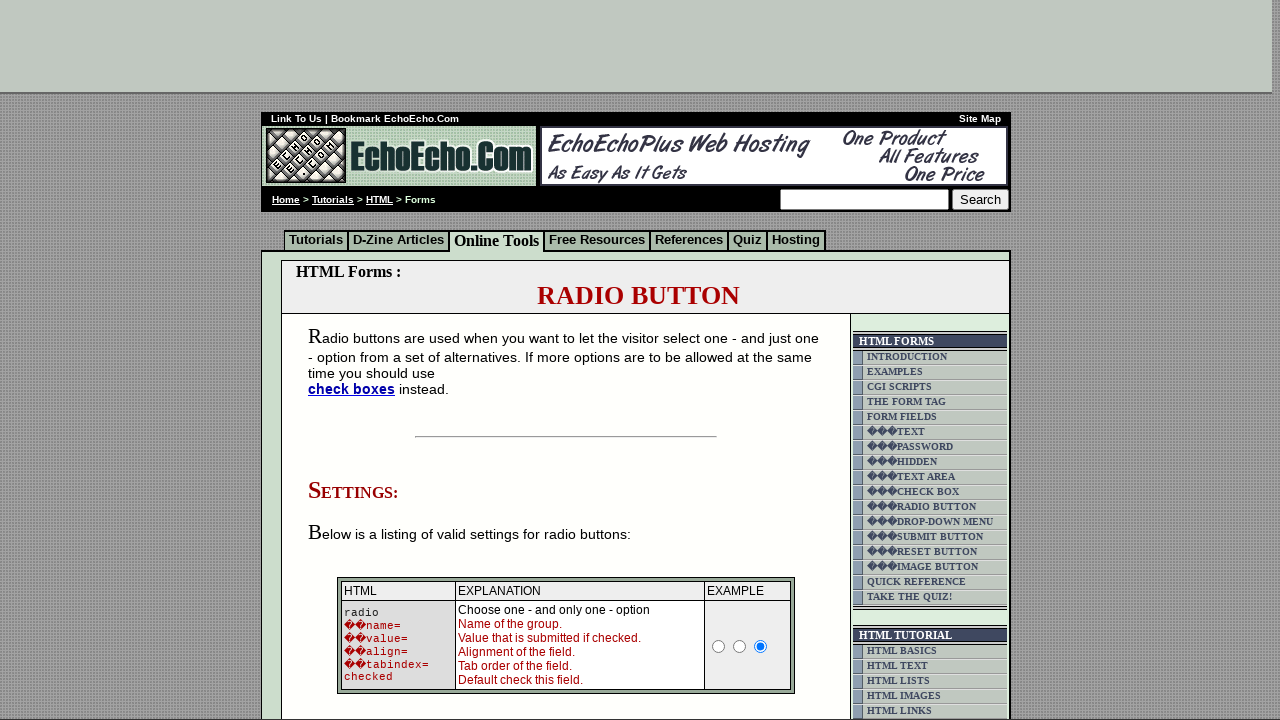

Clicked radio button 1 of 3 in group1 at (356, 360) on input[name='group1'] >> nth=0
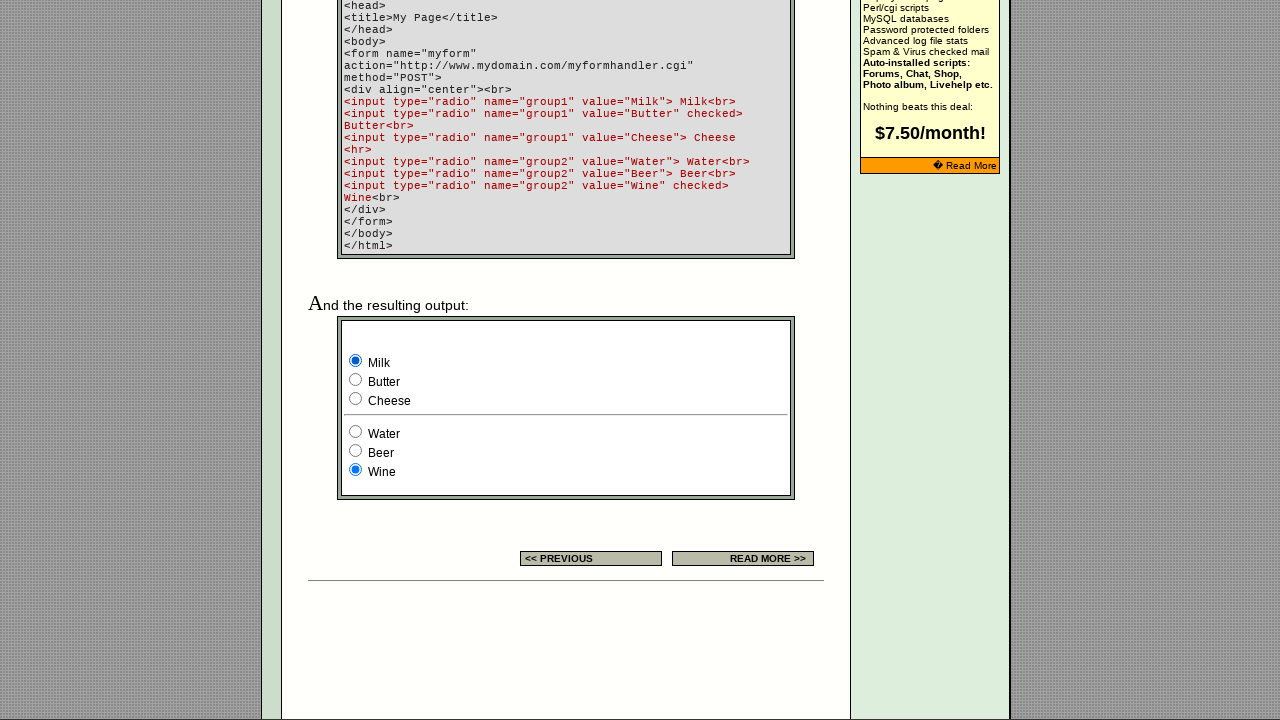

Clicked radio button 2 of 3 in group1 at (356, 380) on input[name='group1'] >> nth=1
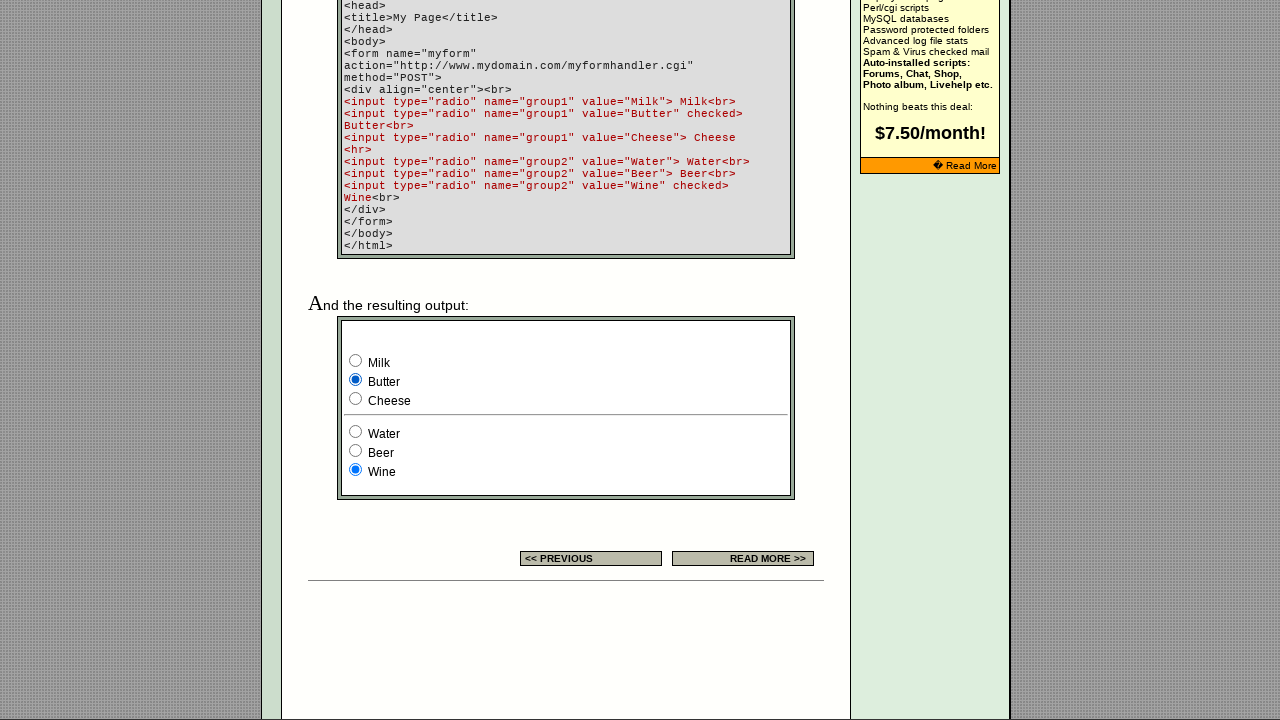

Clicked radio button 3 of 3 in group1 at (356, 398) on input[name='group1'] >> nth=2
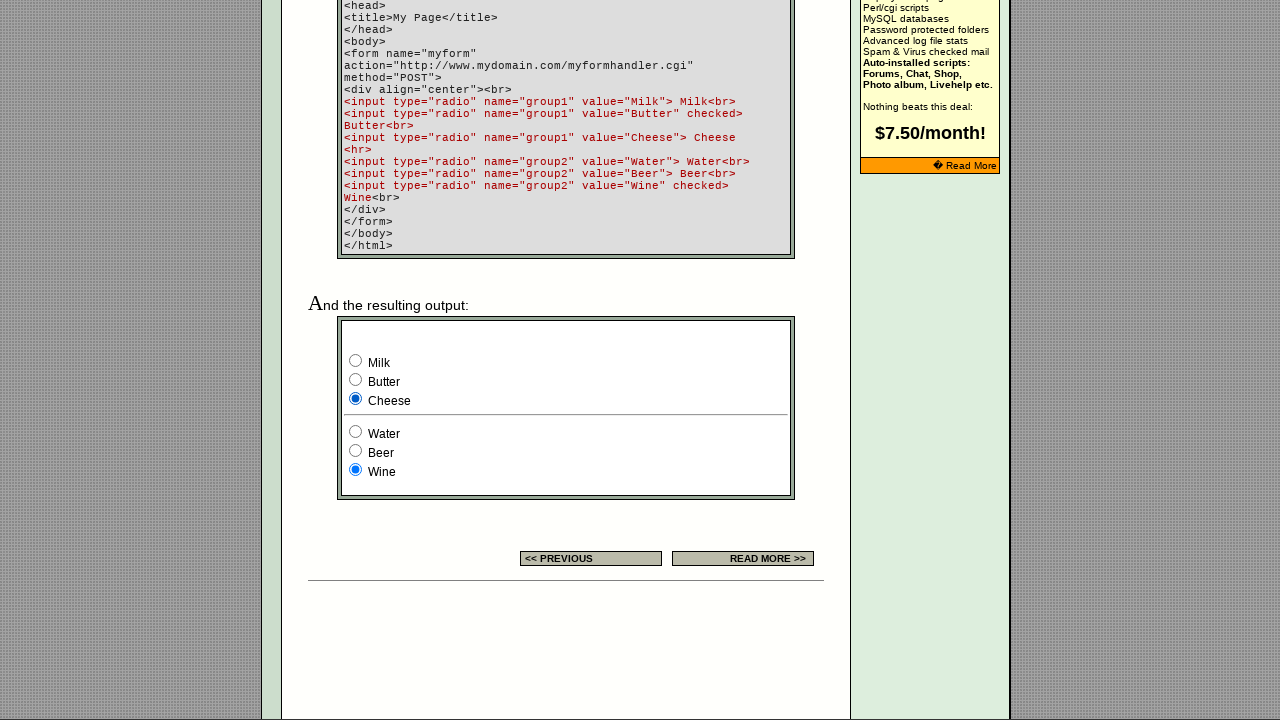

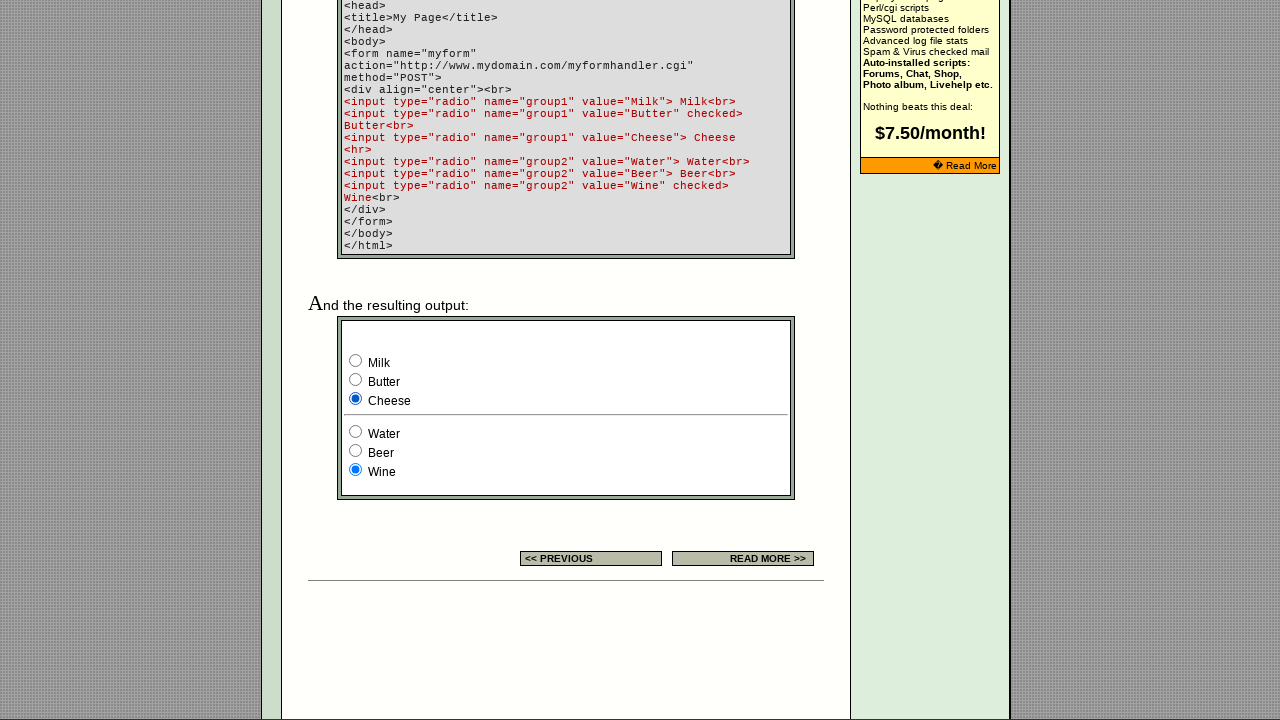